Navigates to the Bata India website's new arrivals page and verifies the page loads successfully.

Starting URL: https://www.bata.com/in/new/

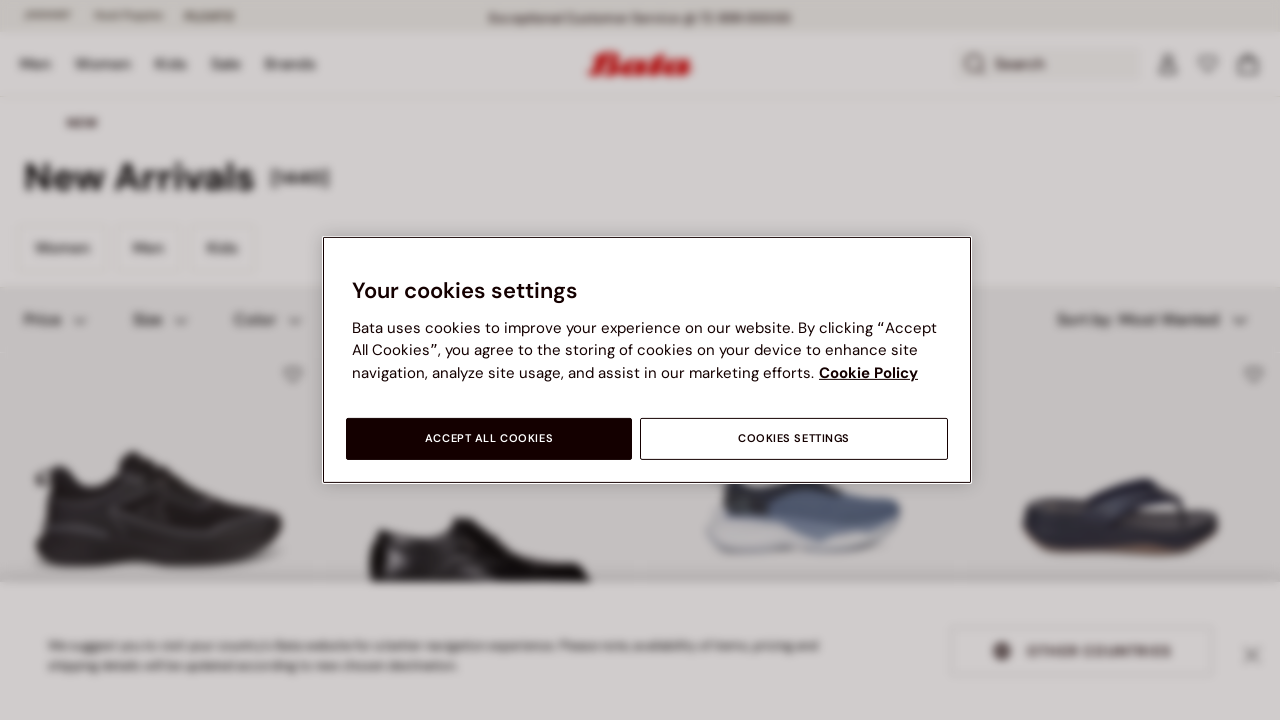

Navigated to Bata India new arrivals page
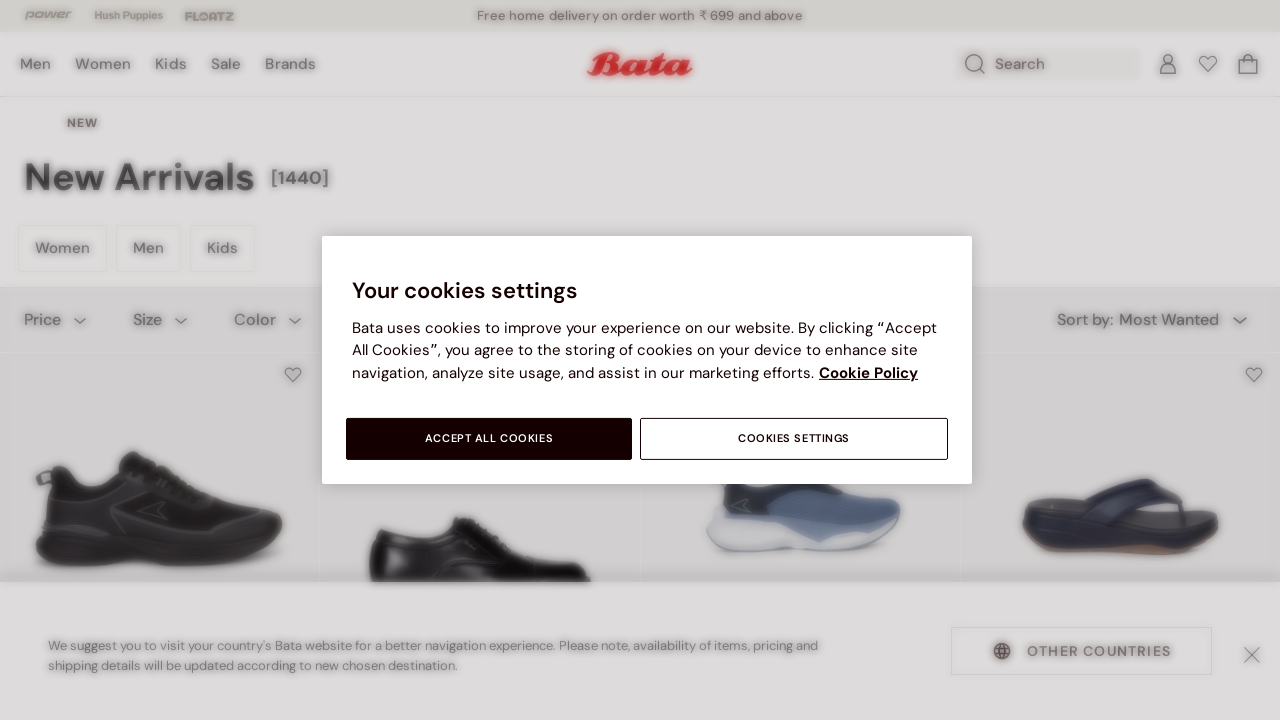

Page DOM content loaded successfully
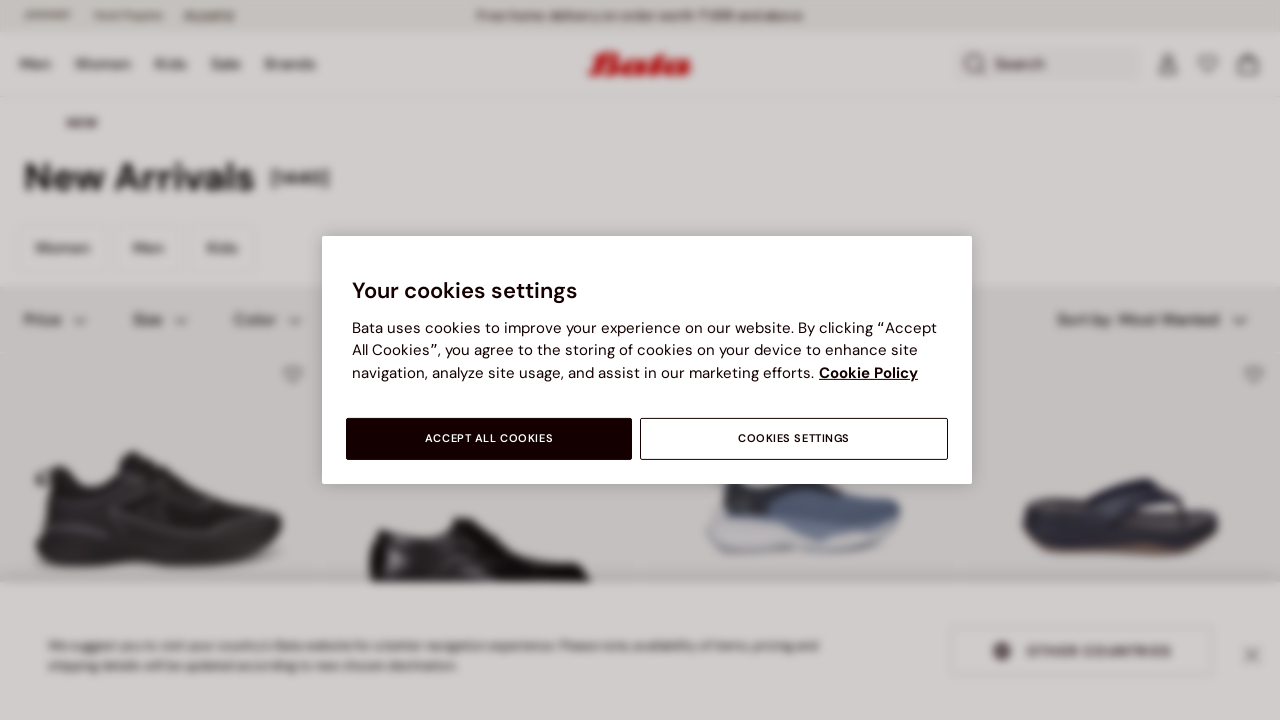

Network activity completed, page fully loaded
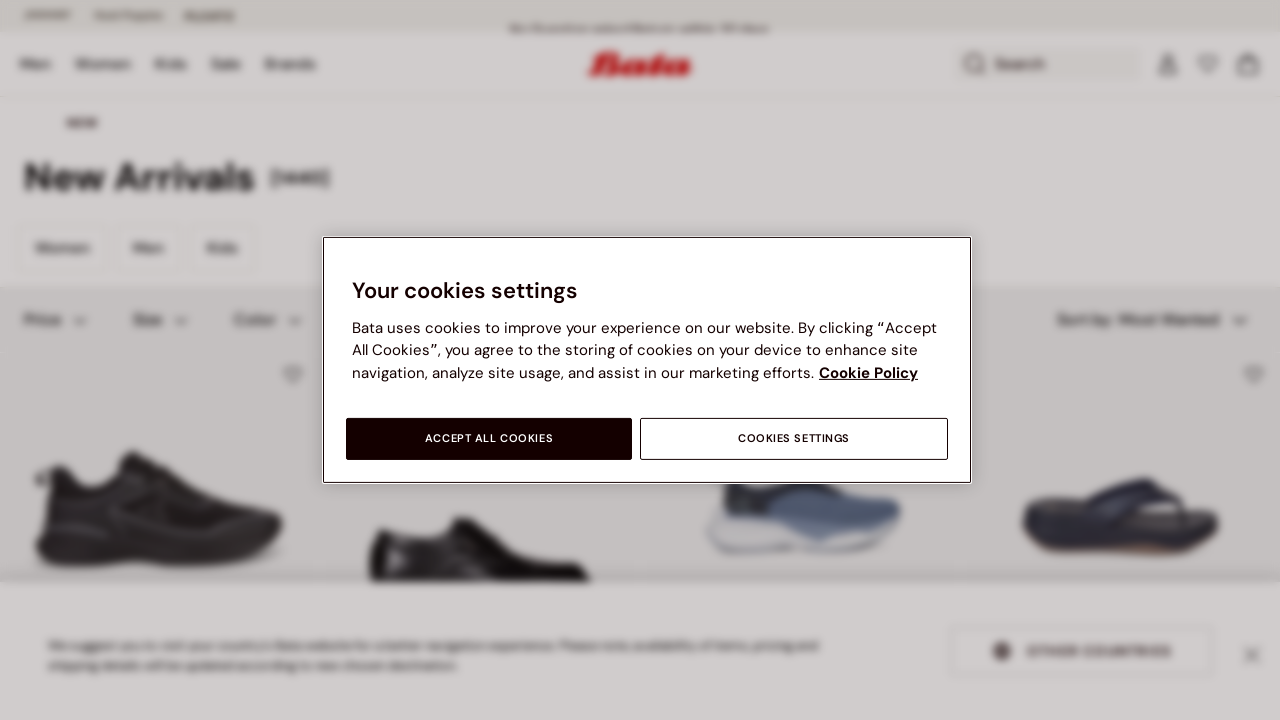

Verified page URL matches expected new arrivals page
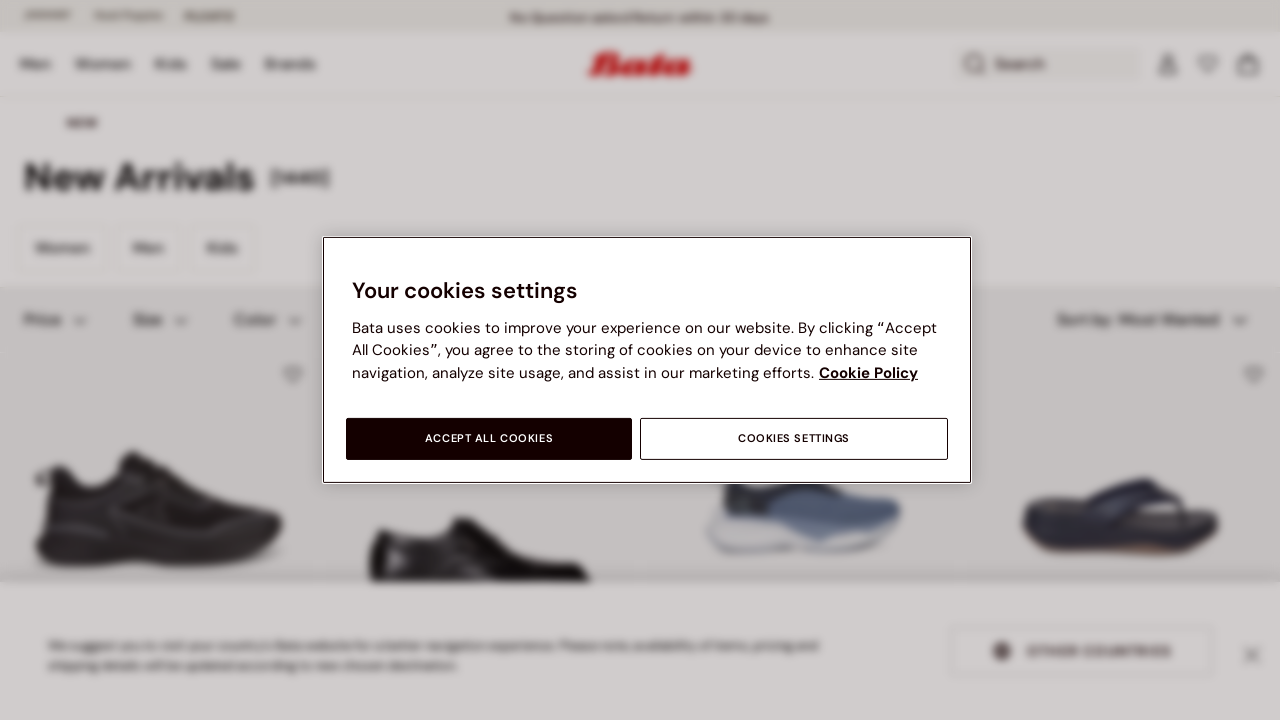

Verified page has a title
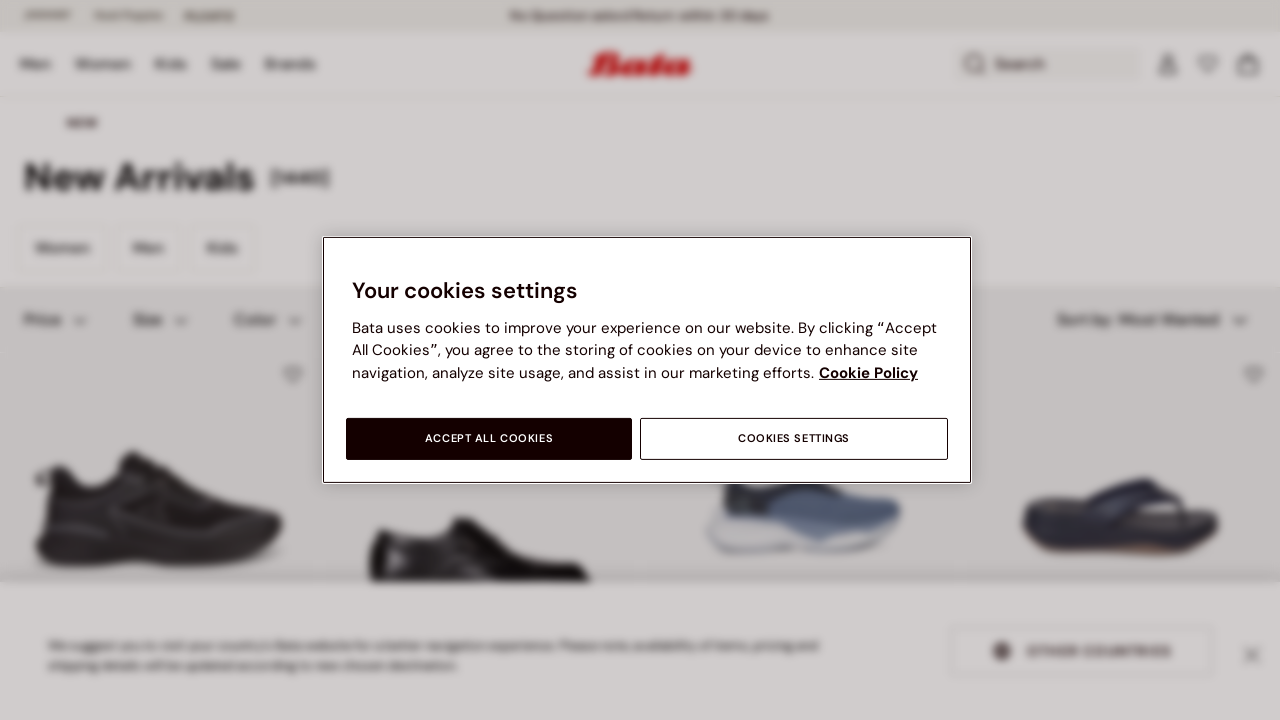

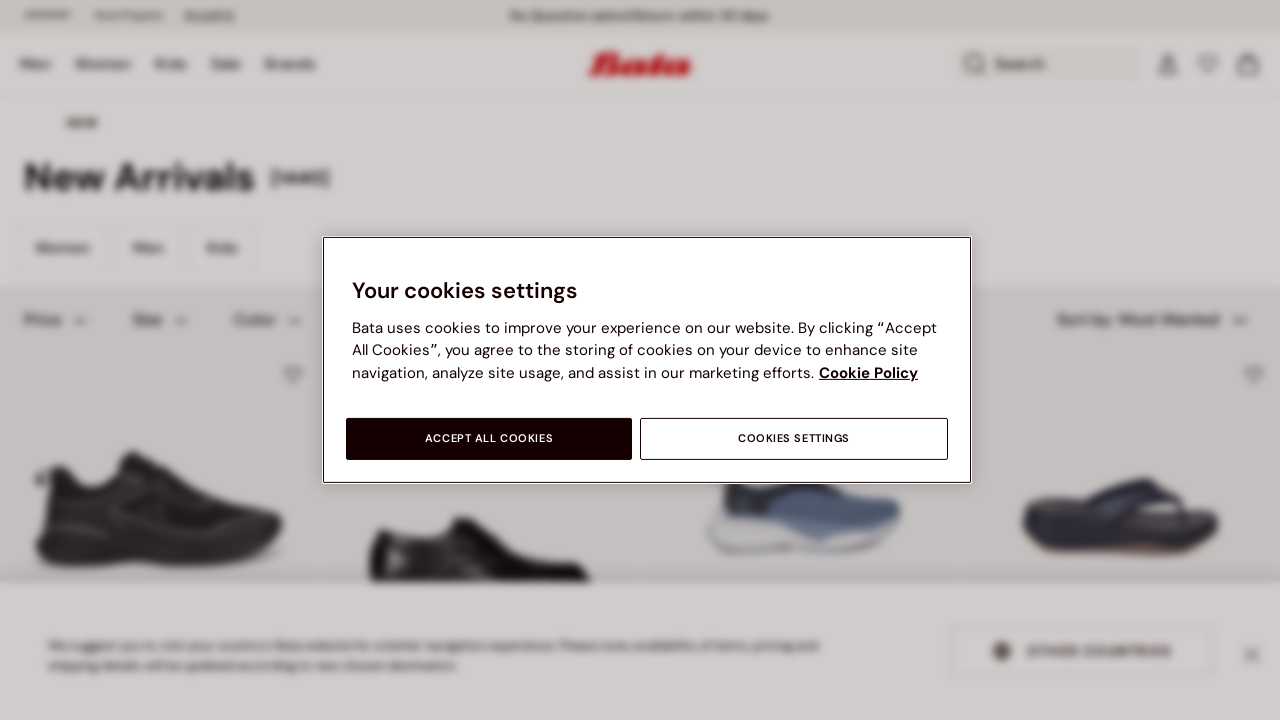